Tests drag and drop functionality by dragging a draggable element onto a droppable target element on the jQuery UI demo page

Starting URL: http://jqueryui.com/resources/demos/droppable/default.html

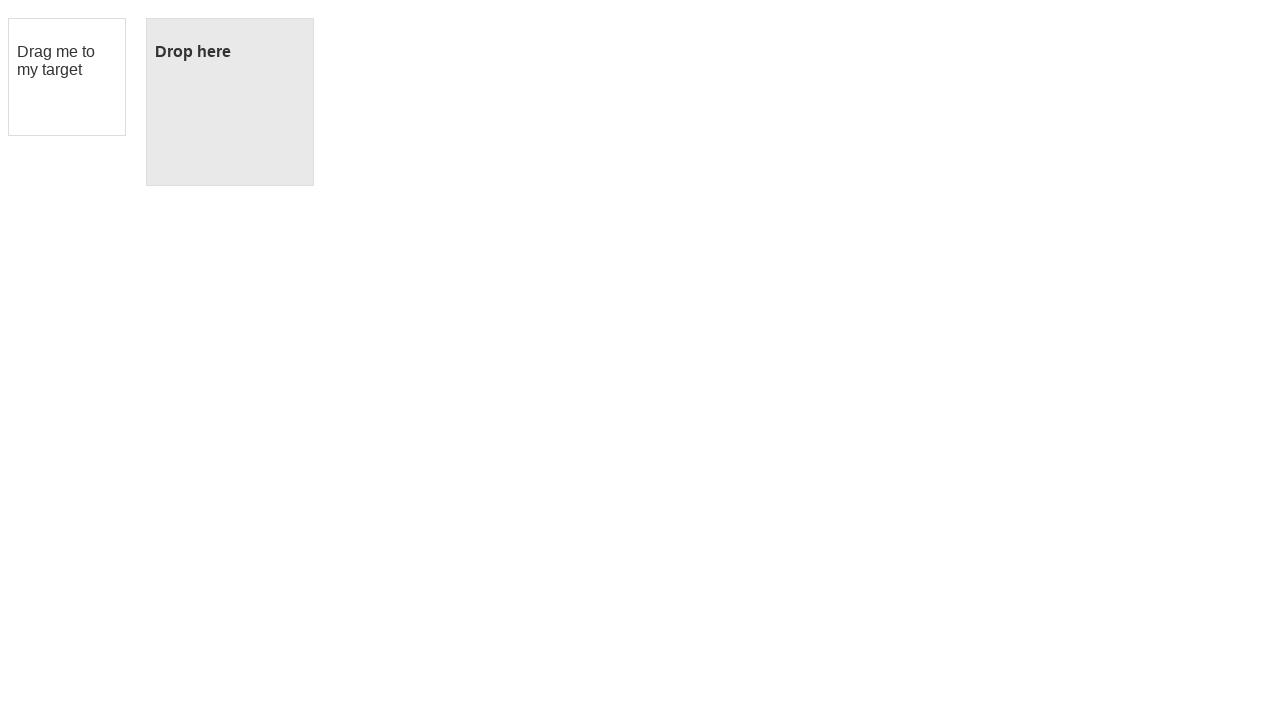

Located the draggable element with ID 'draggable'
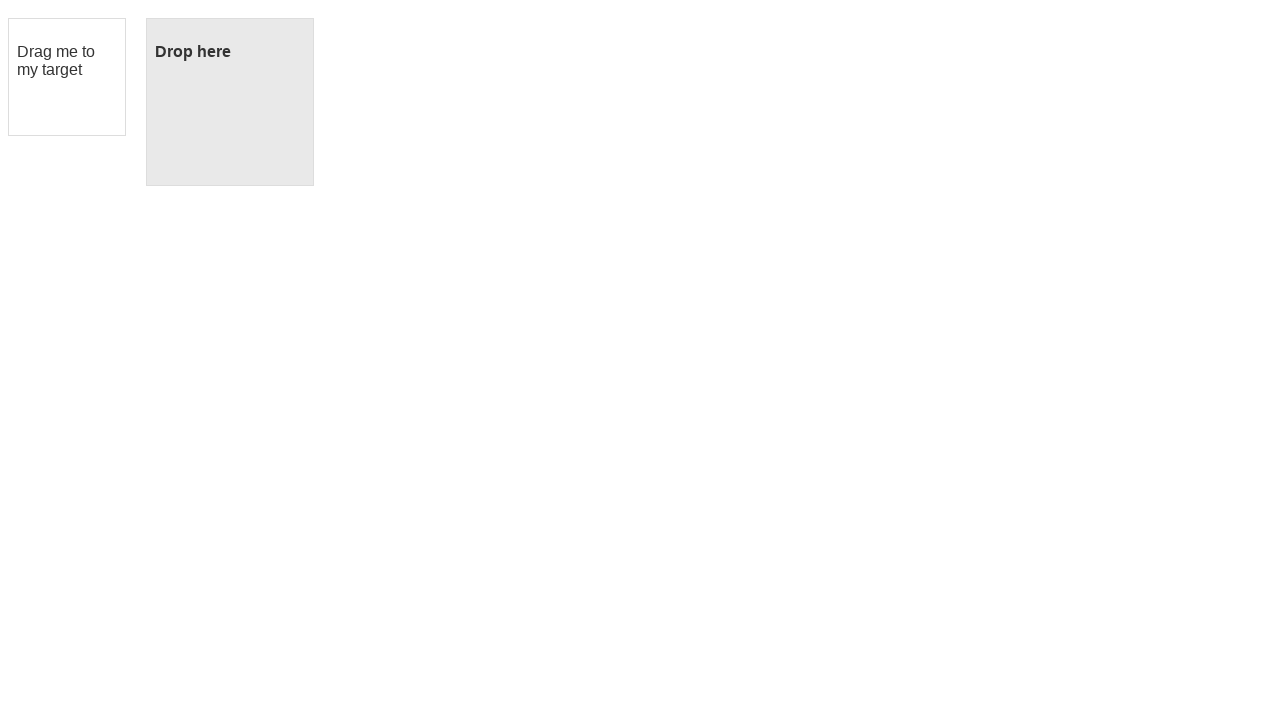

Located the droppable target element with ID 'droppable'
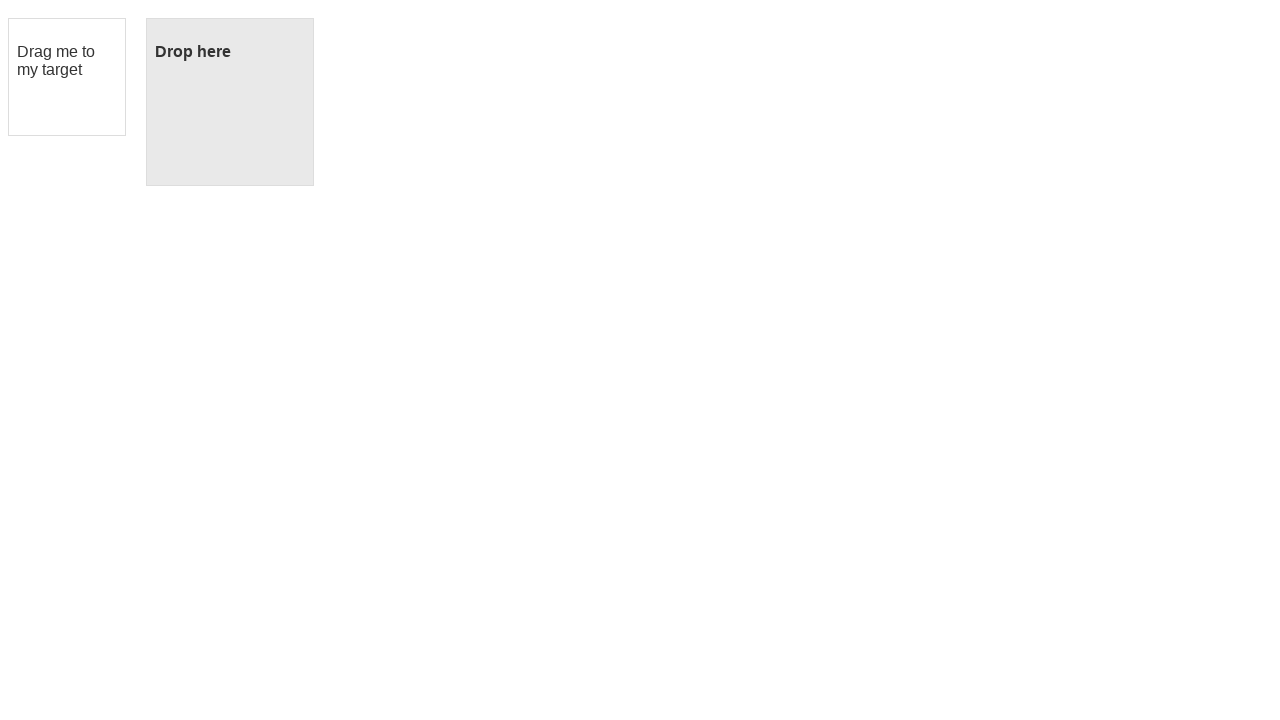

Dragged the draggable element onto the droppable target element at (230, 102)
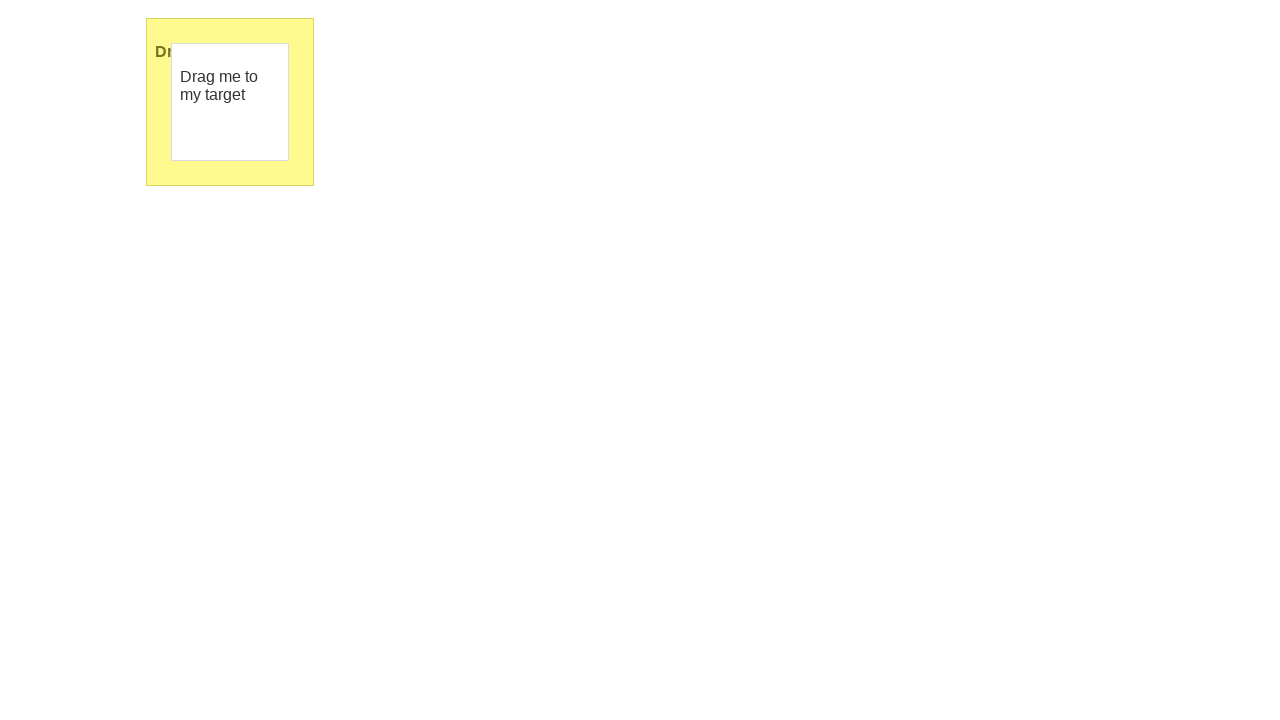

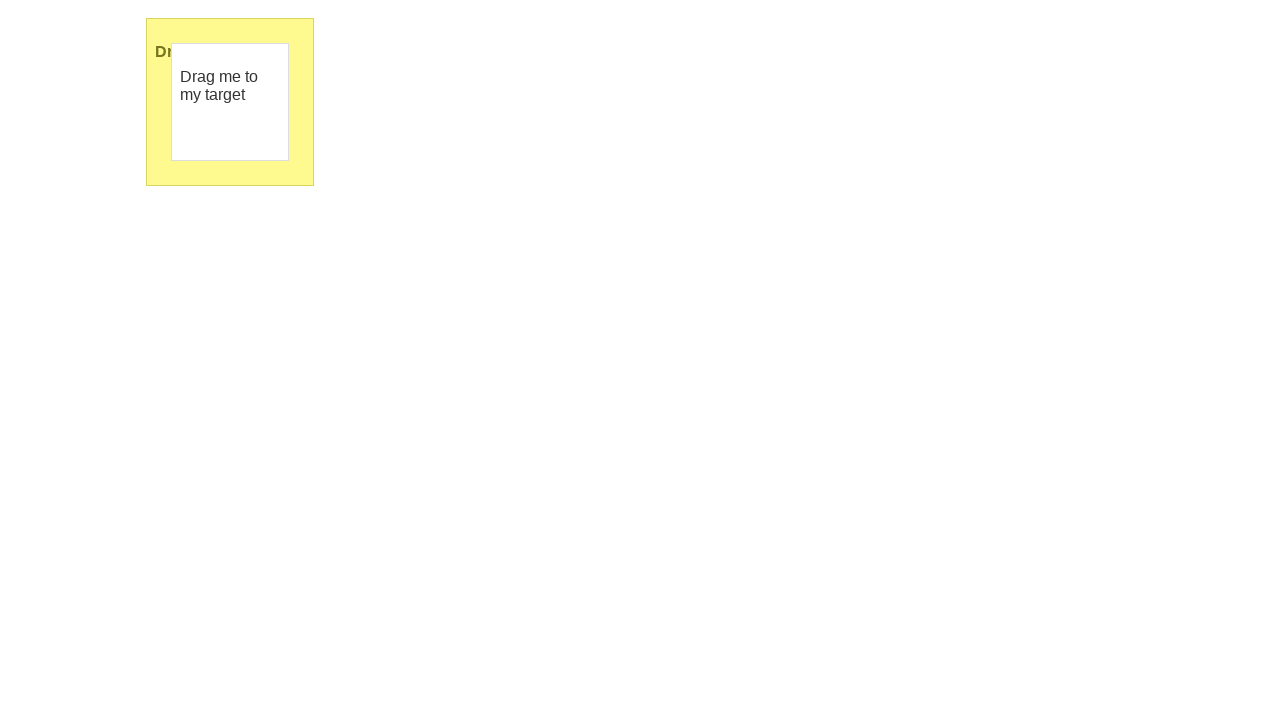